Navigates to a broken images test page and checks for broken images by evaluating the naturalWidth attribute of each image element

Starting URL: https://the-internet.herokuapp.com/broken_images

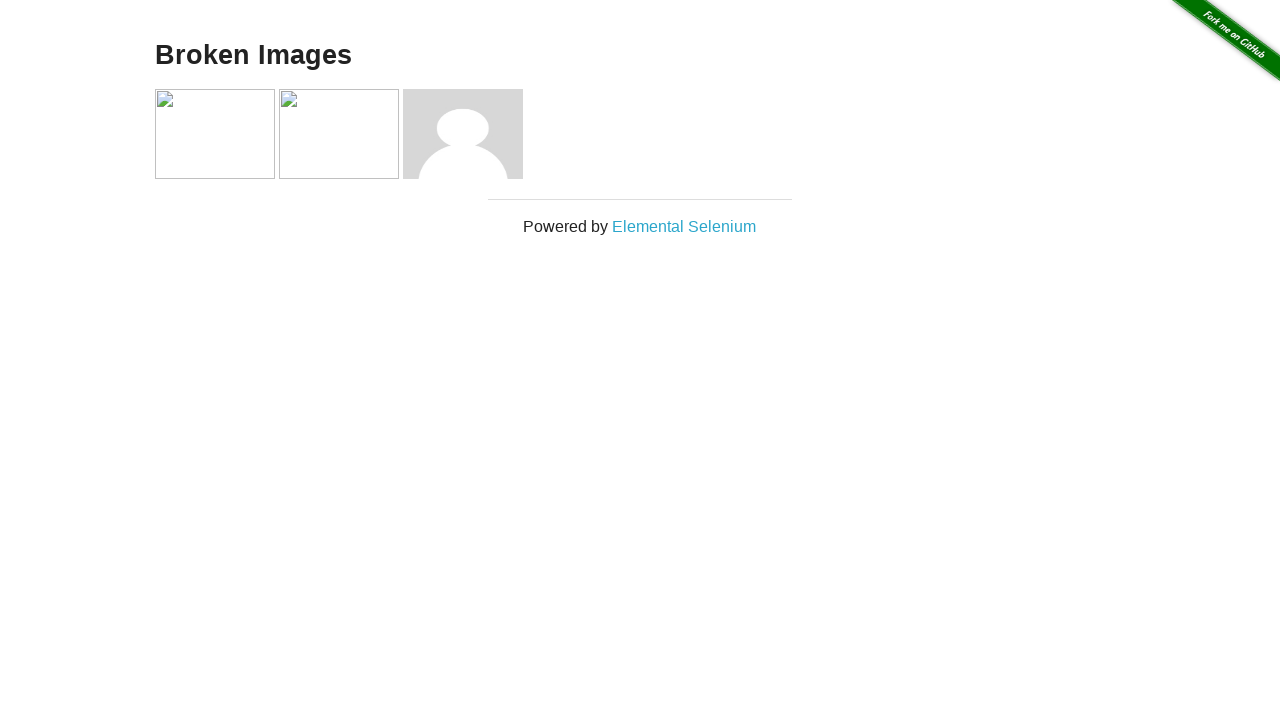

Navigated to broken images test page
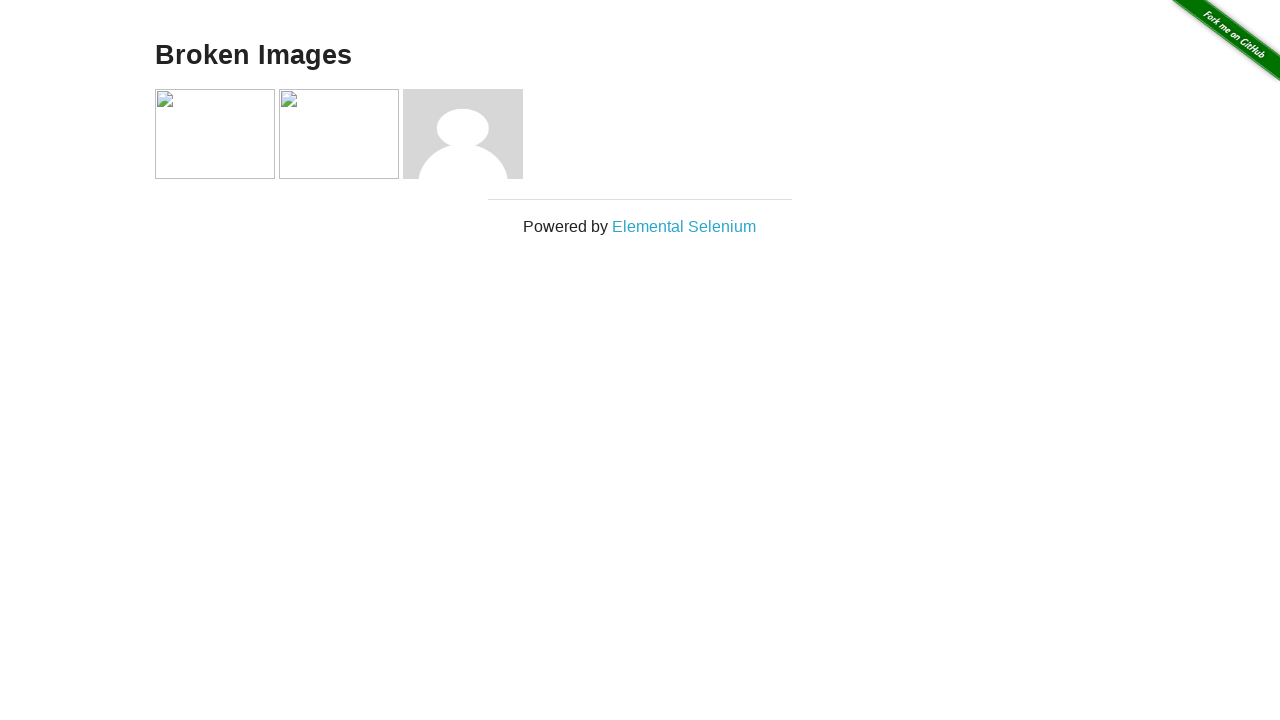

Set viewport size to 1920x1080
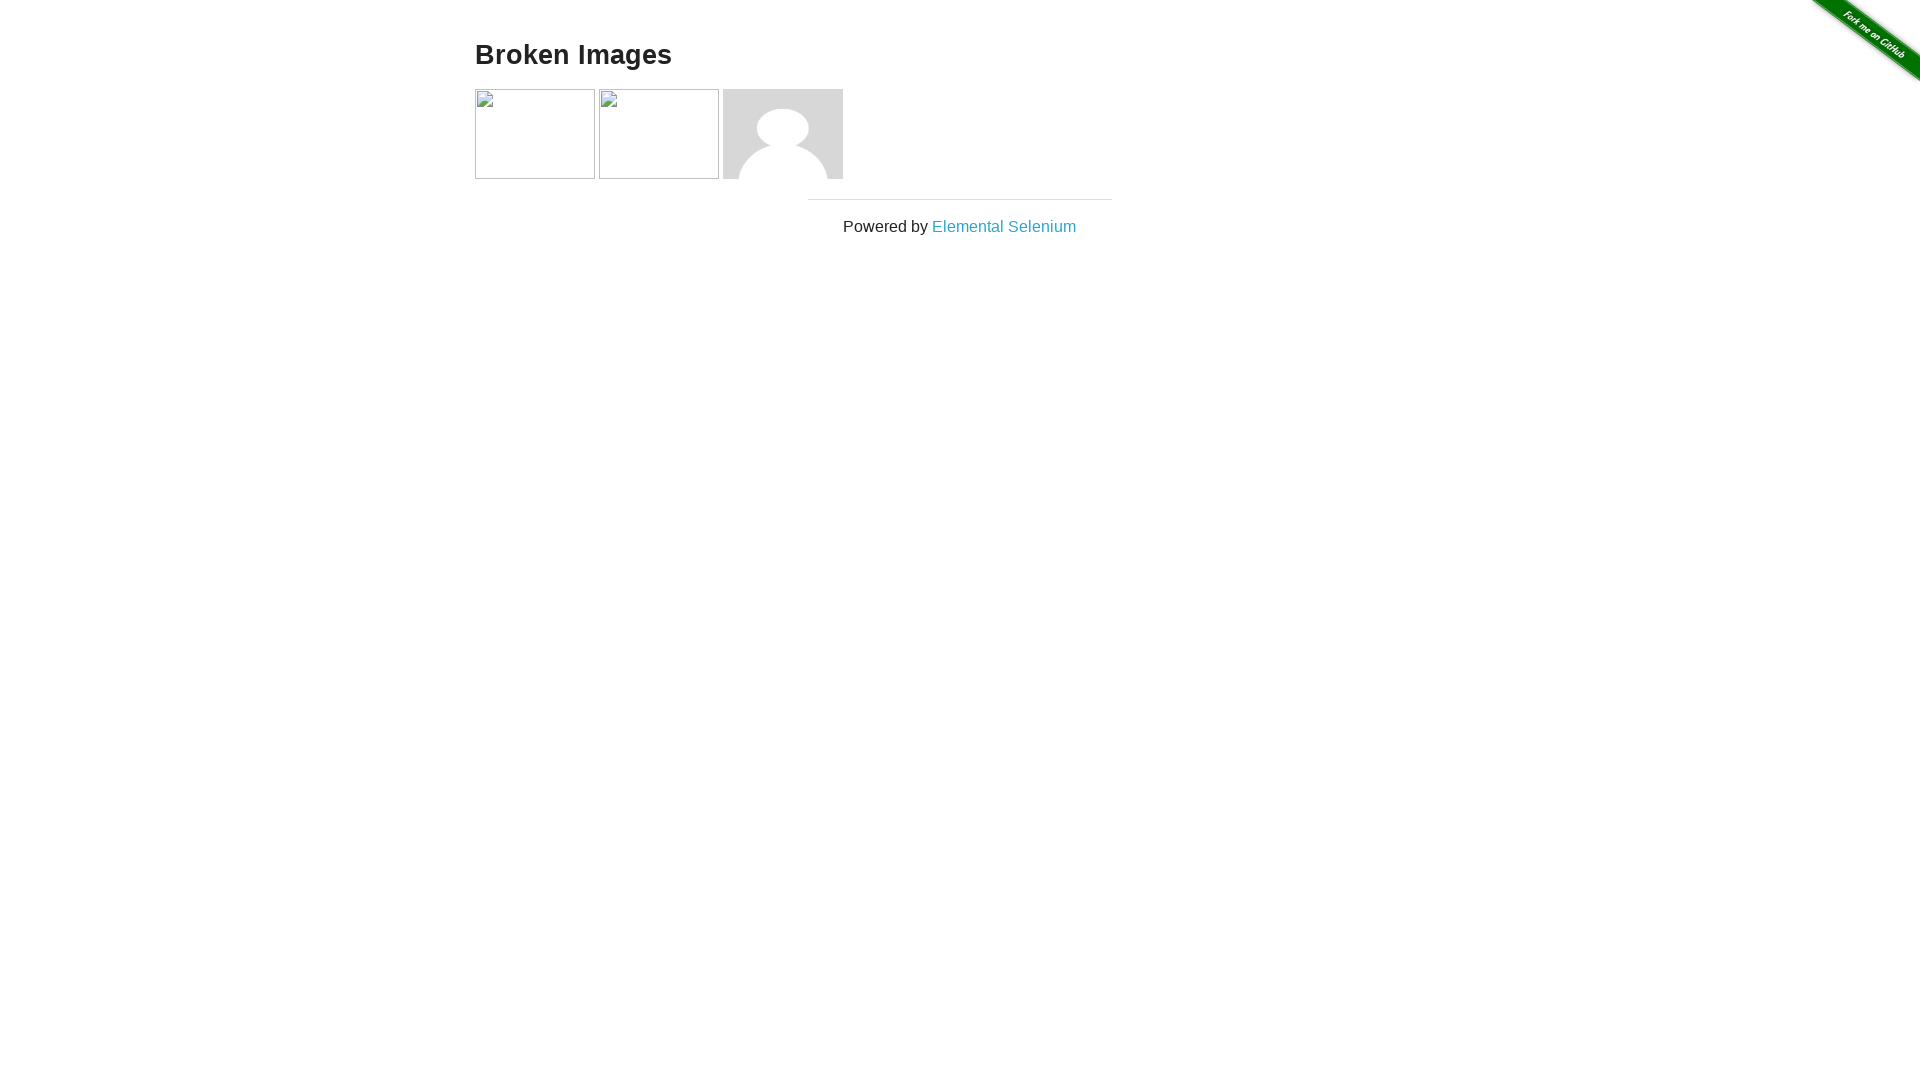

Waited for images to load on the page
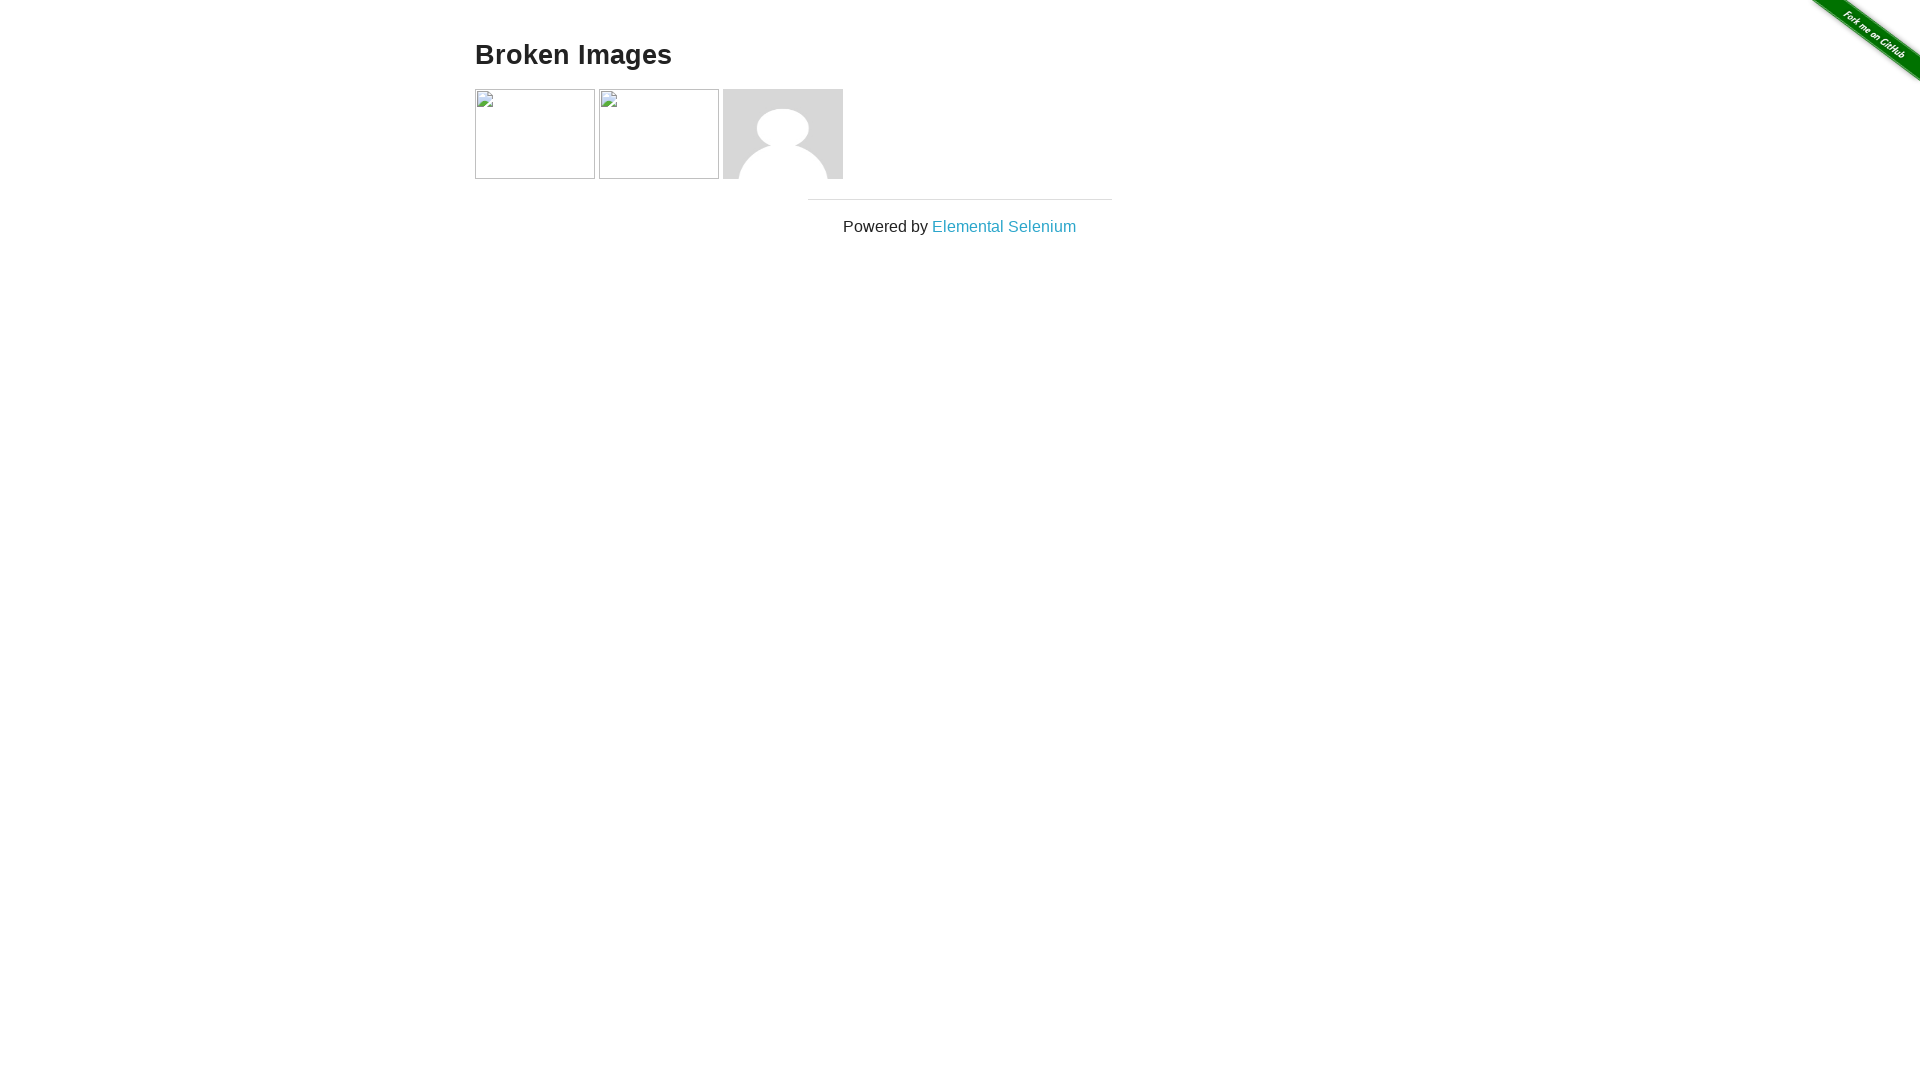

Retrieved all images from page - total count: 4
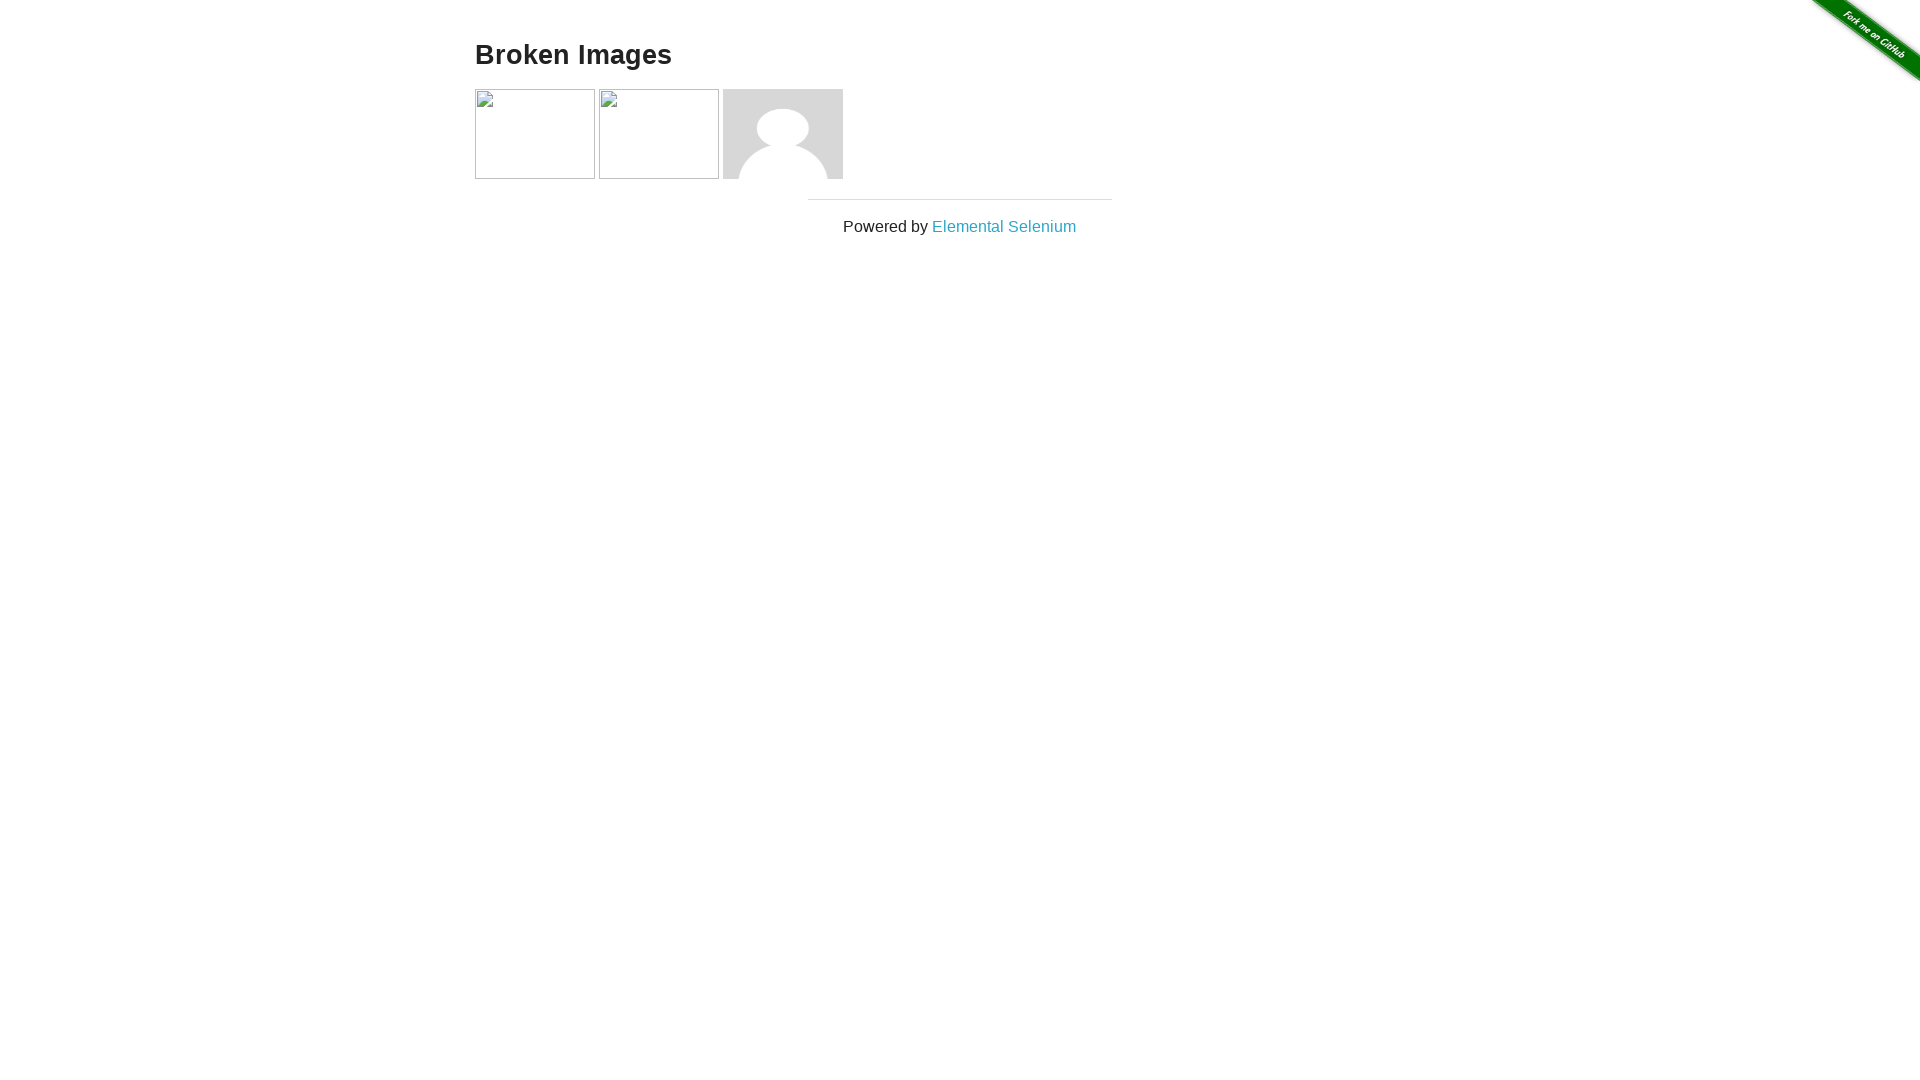

Completed broken image detection - found 0 broken images
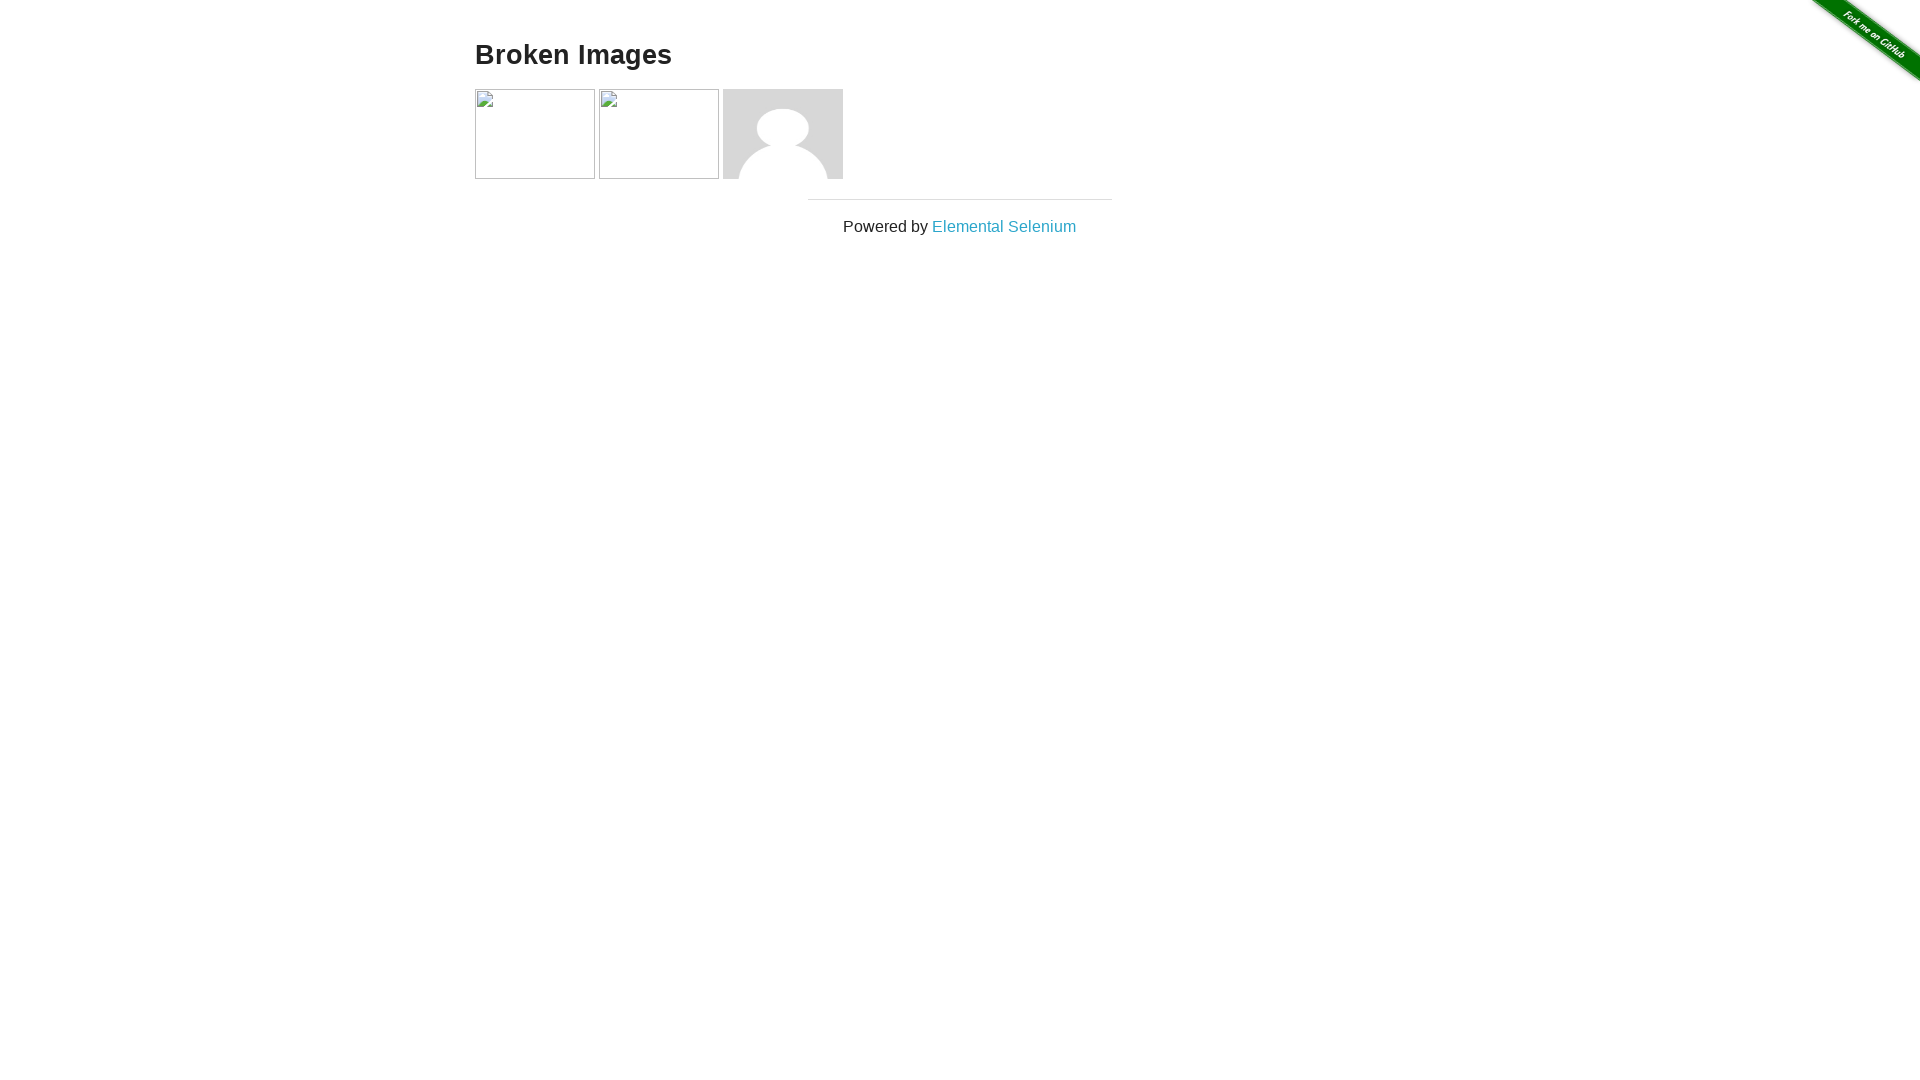

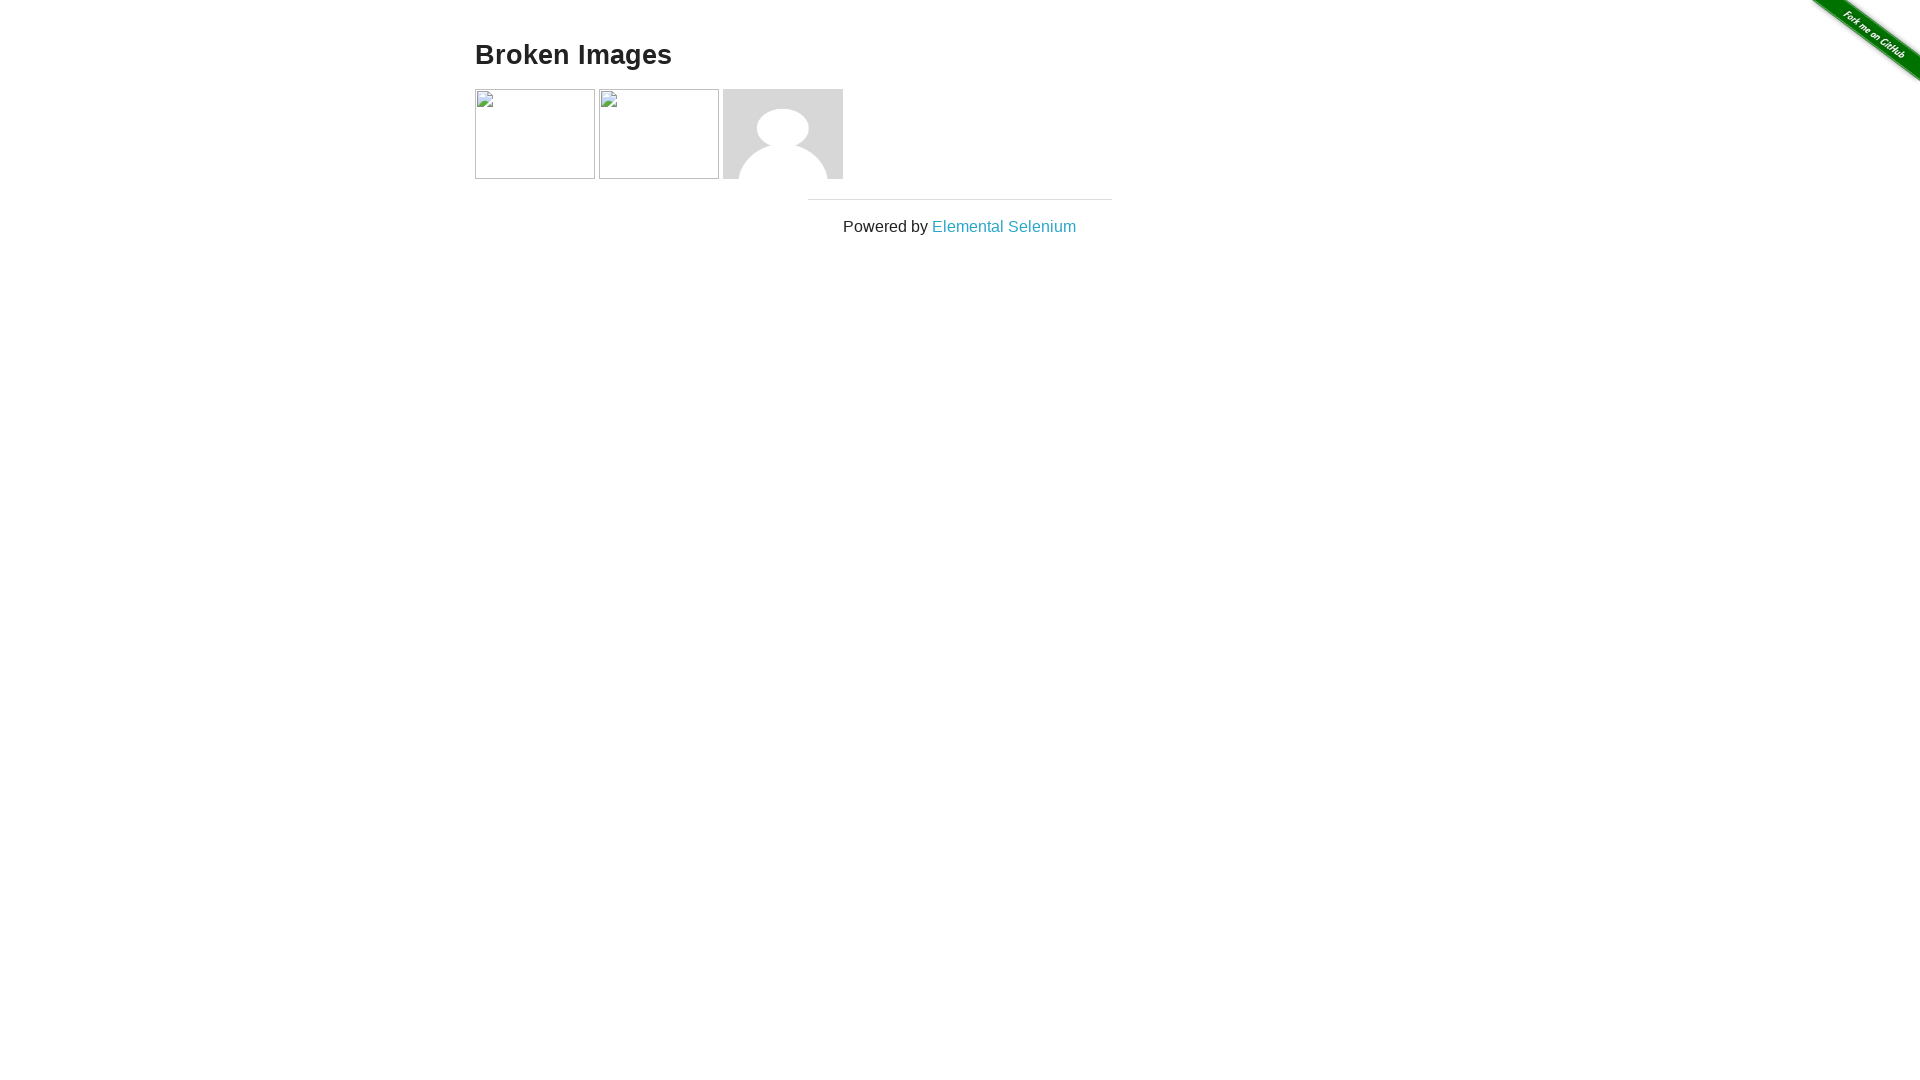